Tests explicit wait functionality by clicking a button that starts a timer and waiting for a specific text element to become visible

Starting URL: http://seleniumpractise.blogspot.com/2016/08/how-to-use-explicit-wait-in-selenium.html

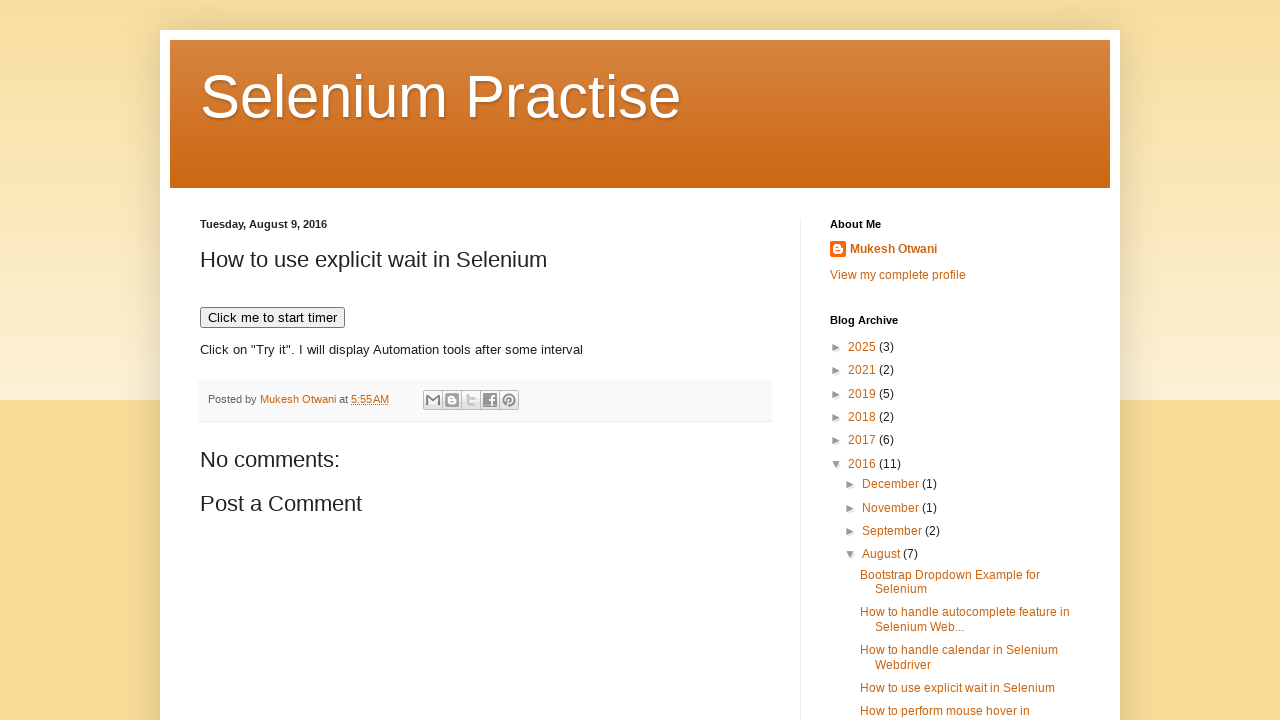

Navigated to explicit wait test page
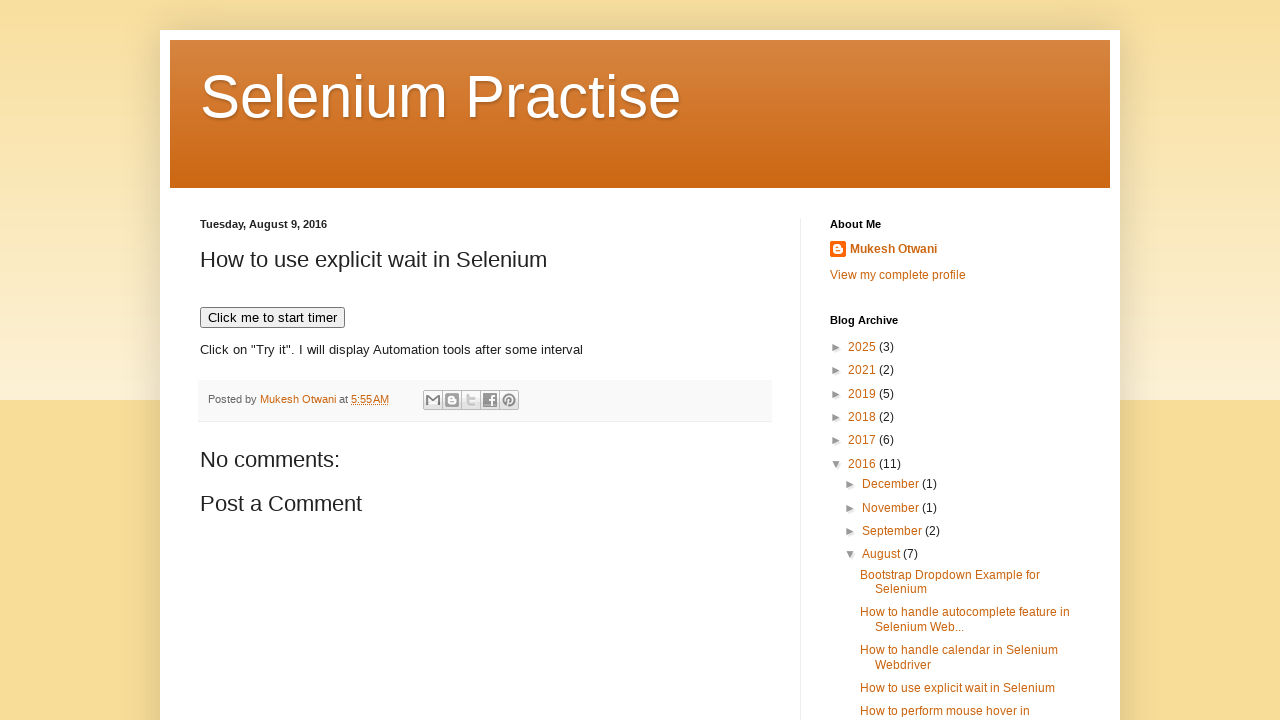

Clicked button to start timer at (272, 318) on xpath=//button[text()='Click me to start timer']
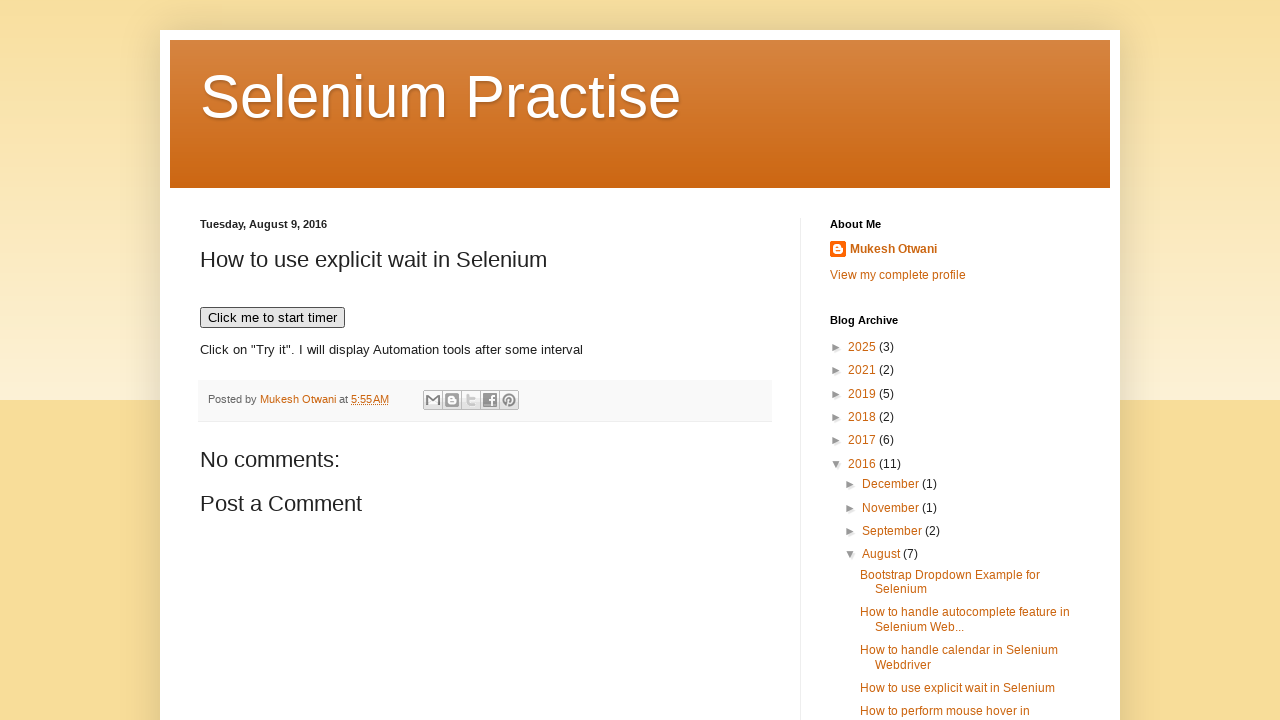

WebDriver text element became visible after explicit wait
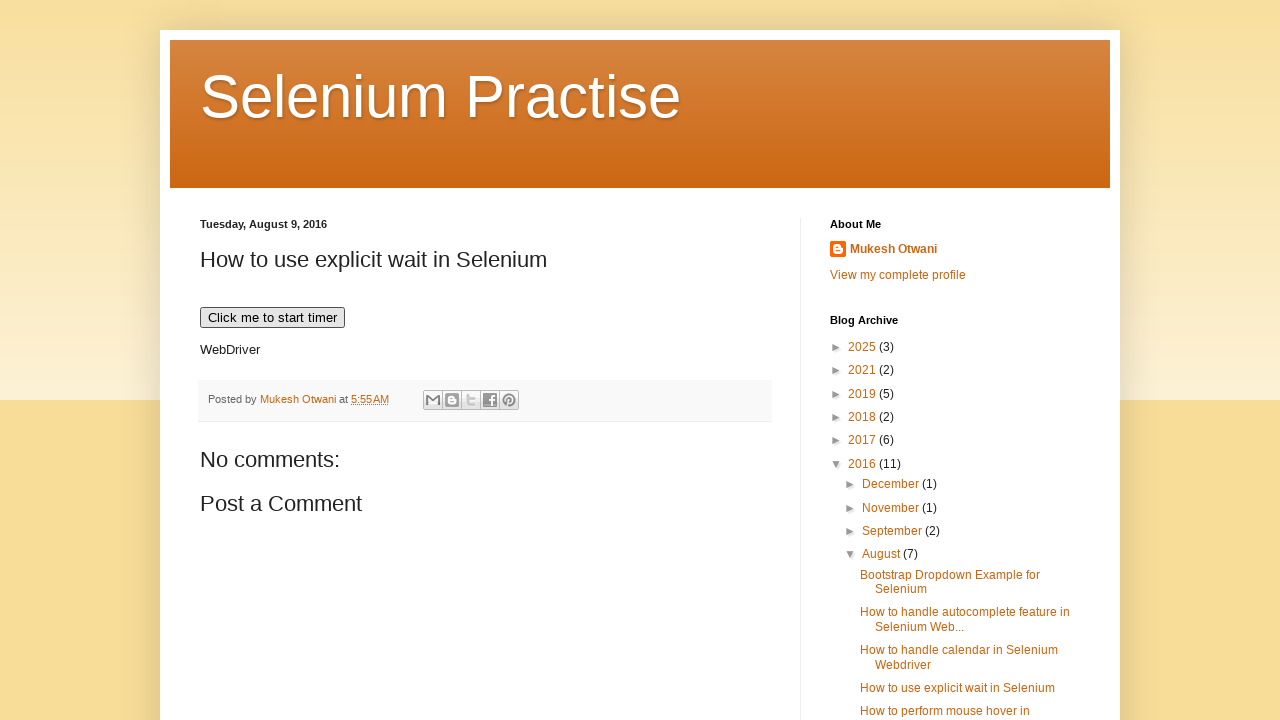

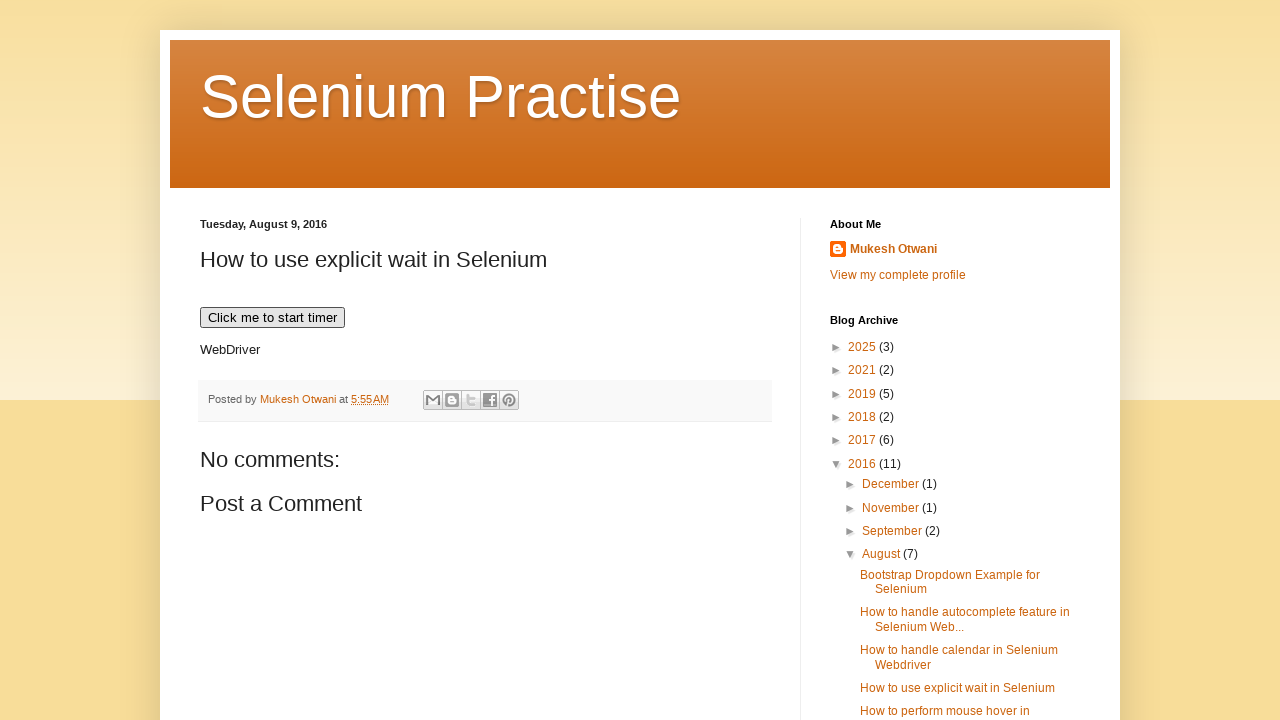